Tests radio button selection and verifies the confirmation message

Starting URL: https://demoqa.com/radio-button

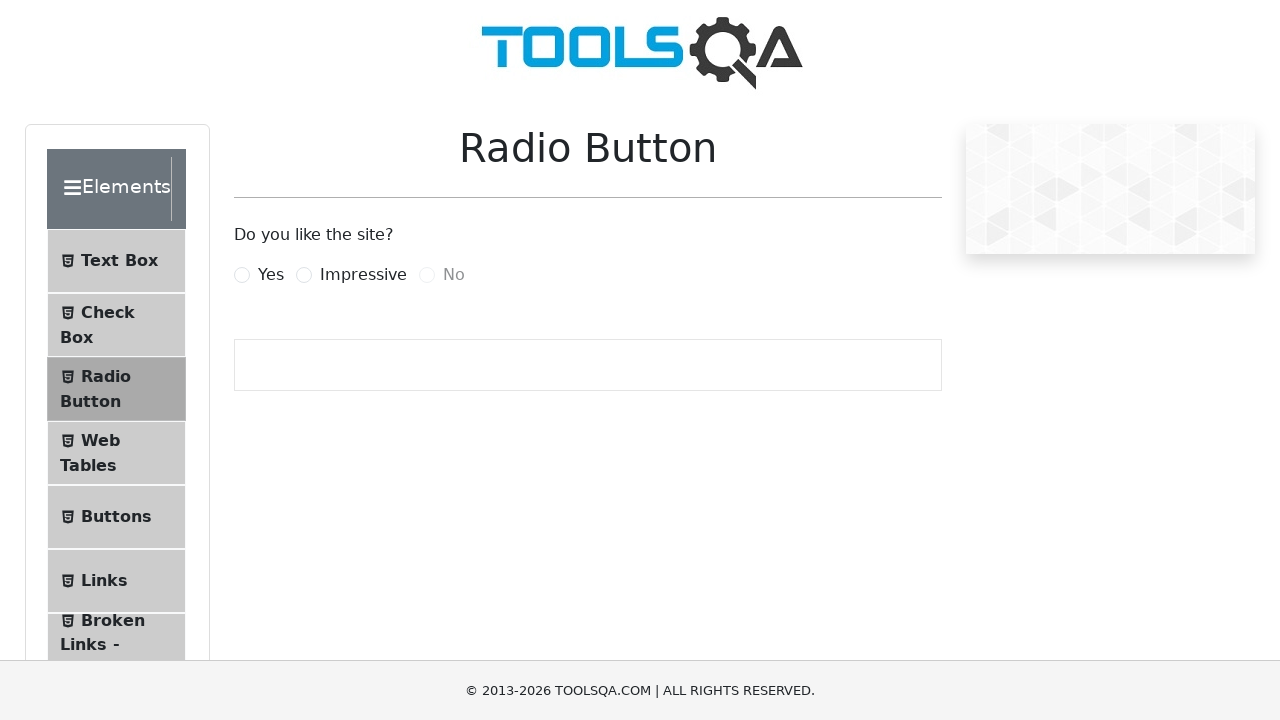

Clicked the Impressive radio button at (363, 275) on label[for='impressiveRadio']
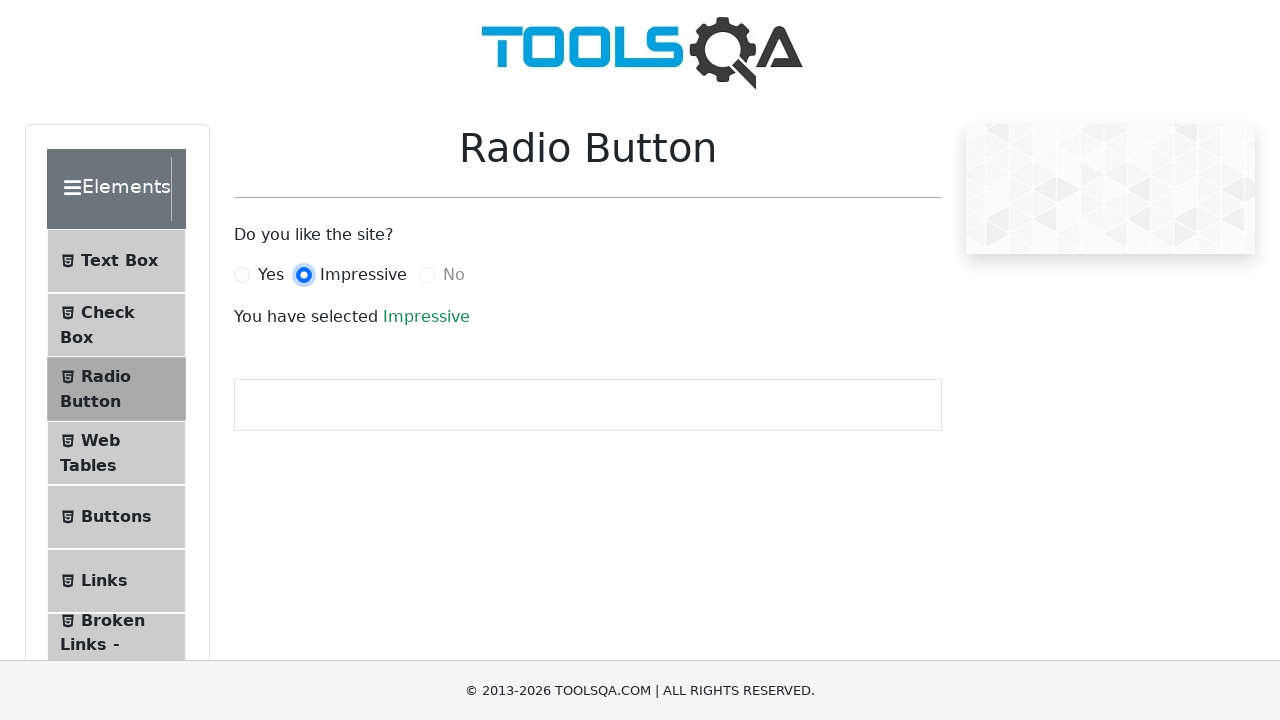

Success confirmation message appeared
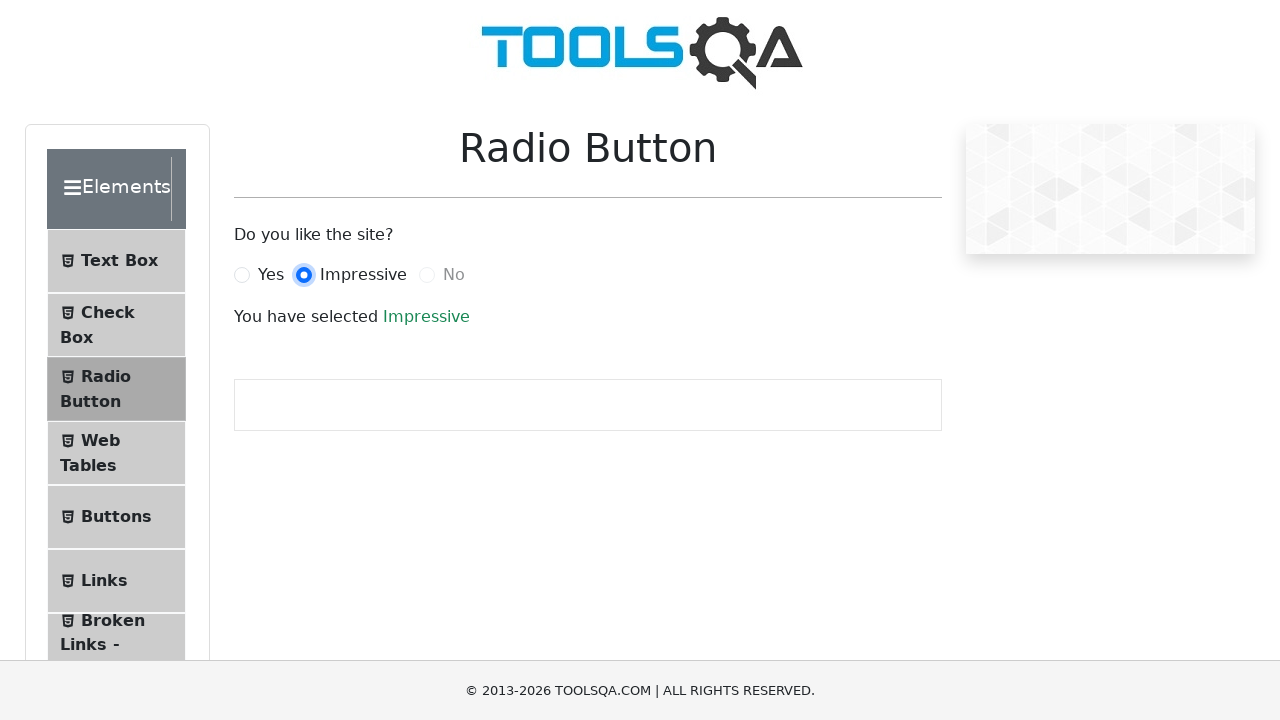

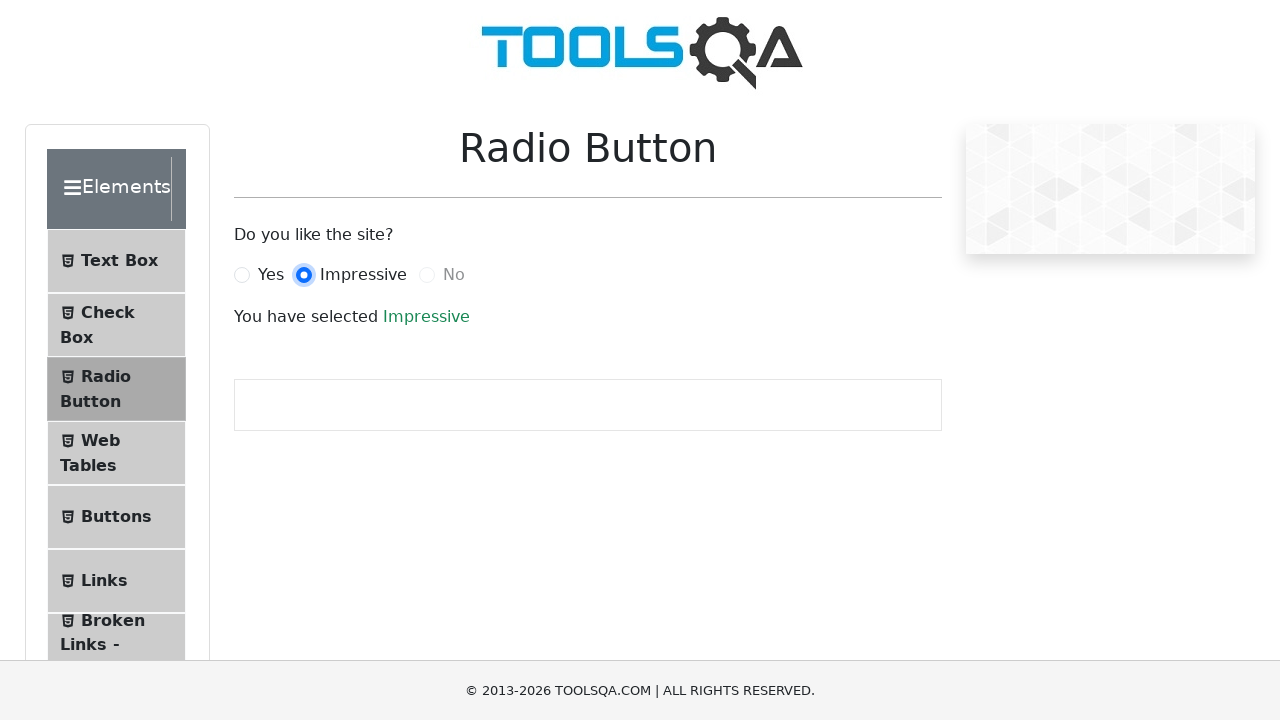